Opens a shopping website and validates that the page title matches "Let's Shop" to verify the page loaded correctly.

Starting URL: https://rahulshettyacademy.com/client

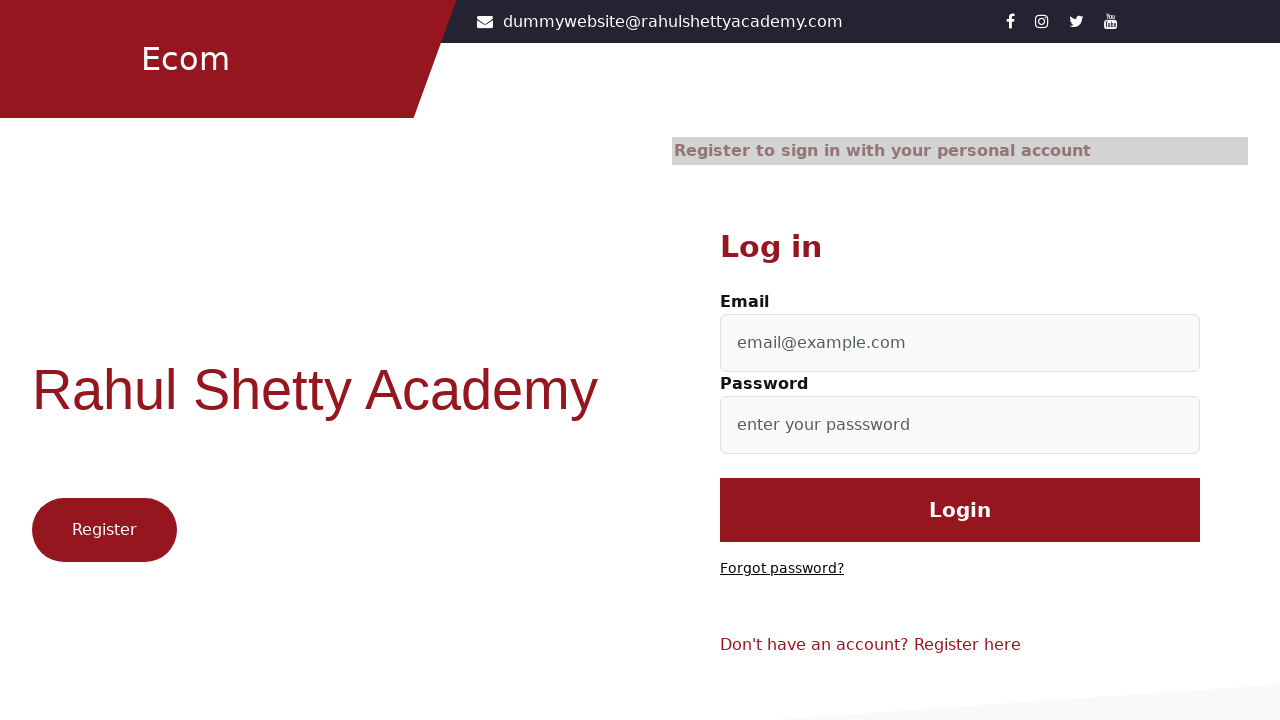

Page loaded with domcontentloaded state
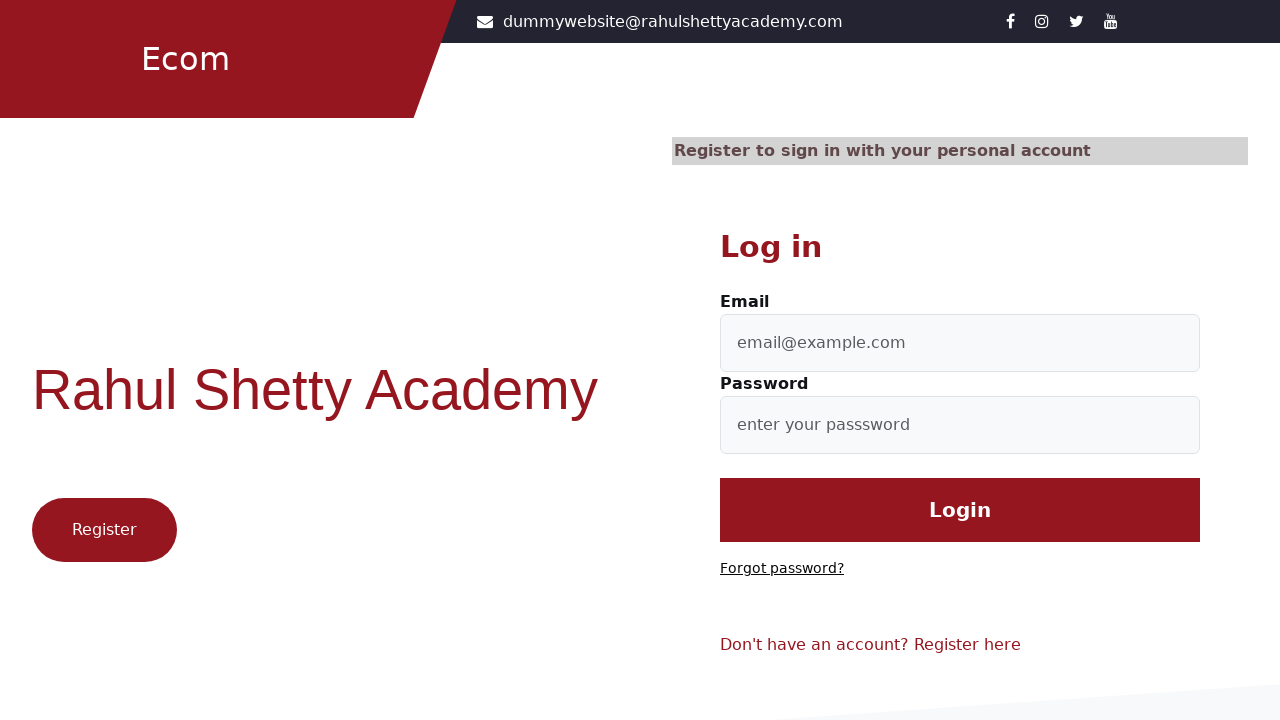

Retrieved page title: Let's Shop
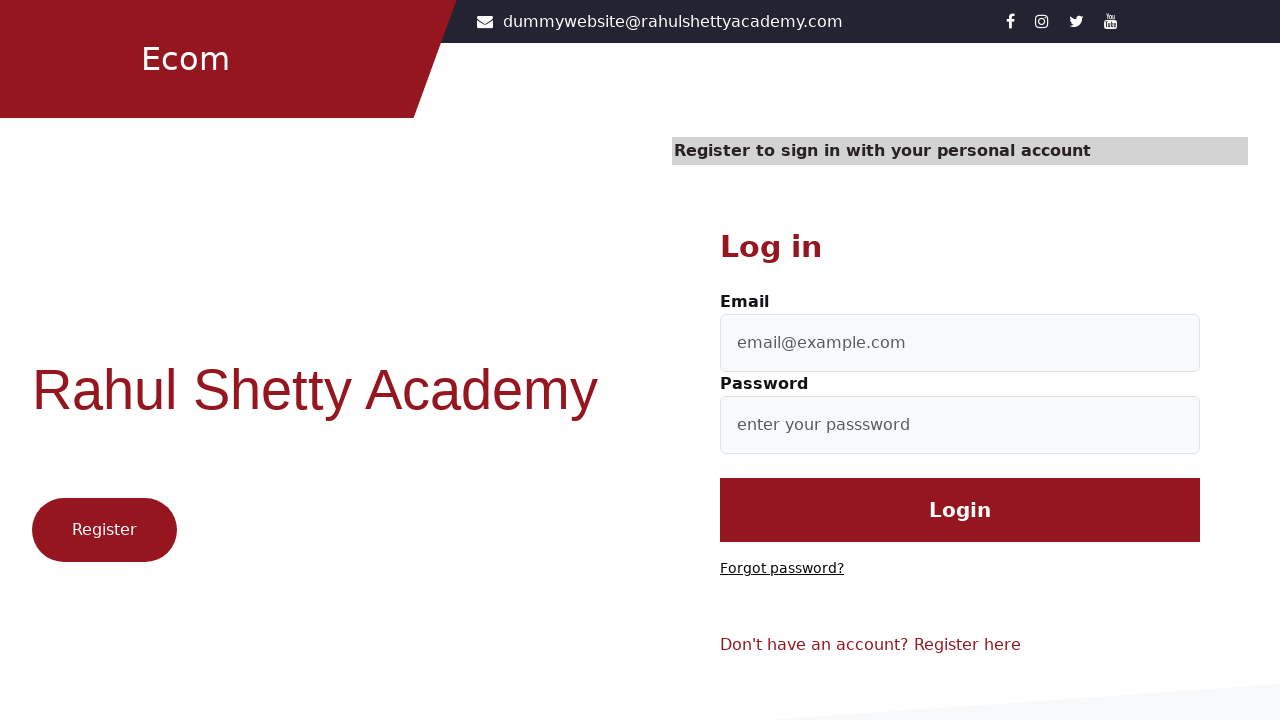

Validated page title matches 'Let's Shop'
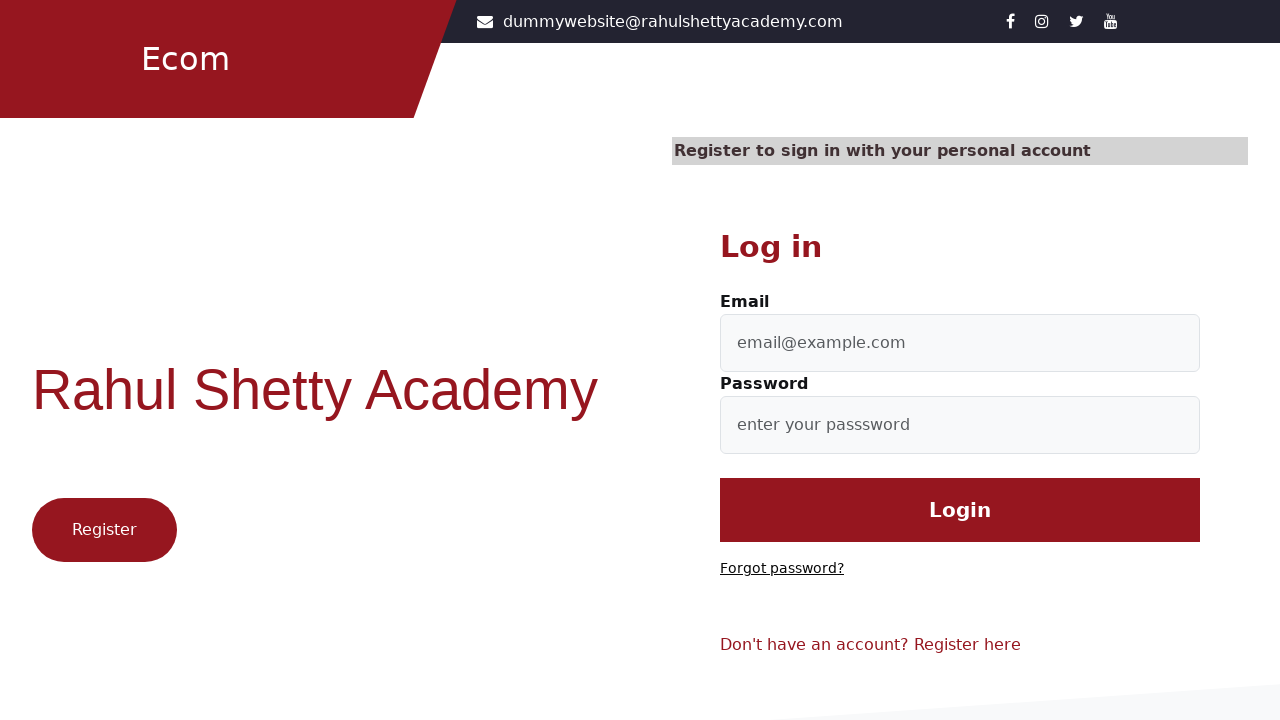

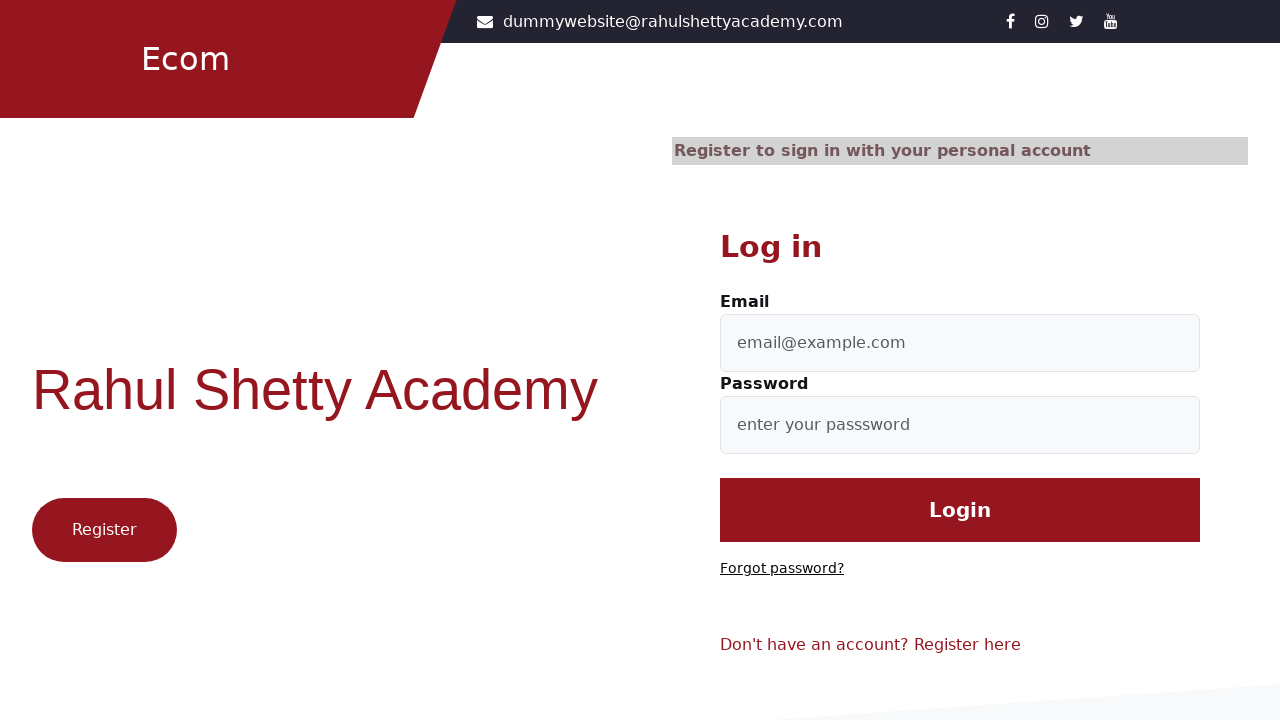